Tests hover functionality by hovering over the second user image and verifying that the hidden username "user2" becomes visible

Starting URL: http://the-internet.herokuapp.com/hovers

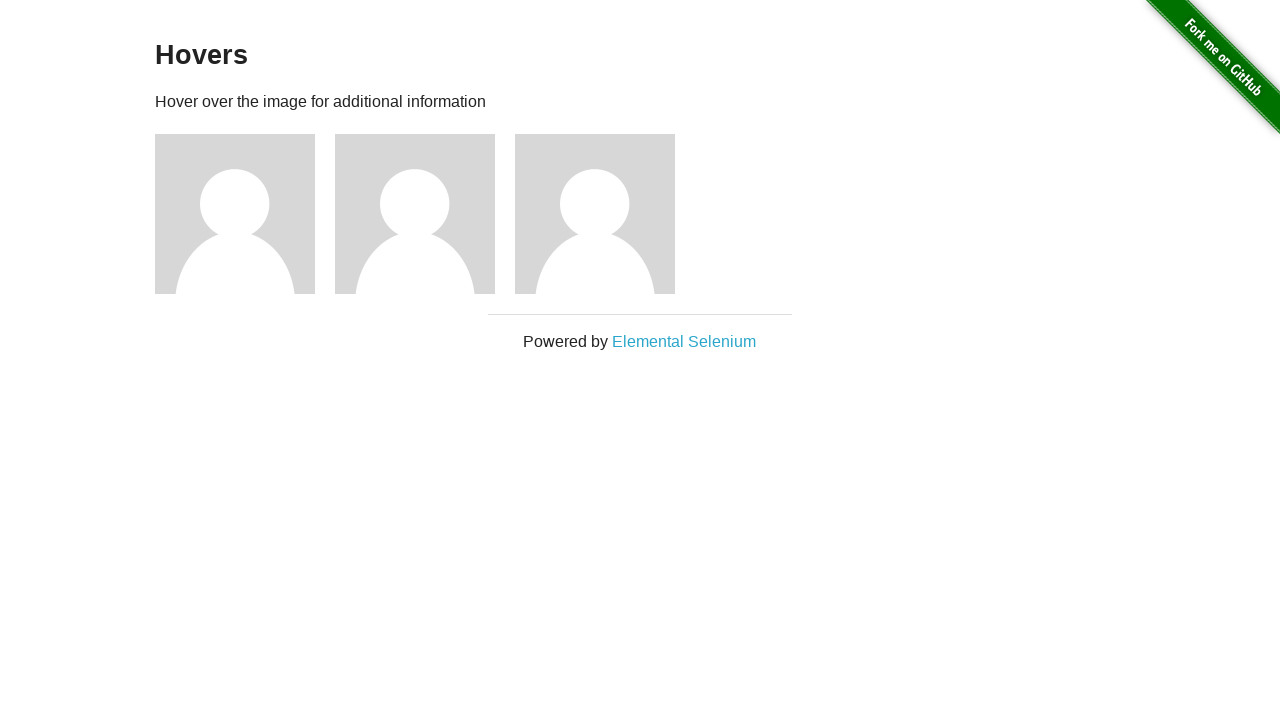

Located the second user image element
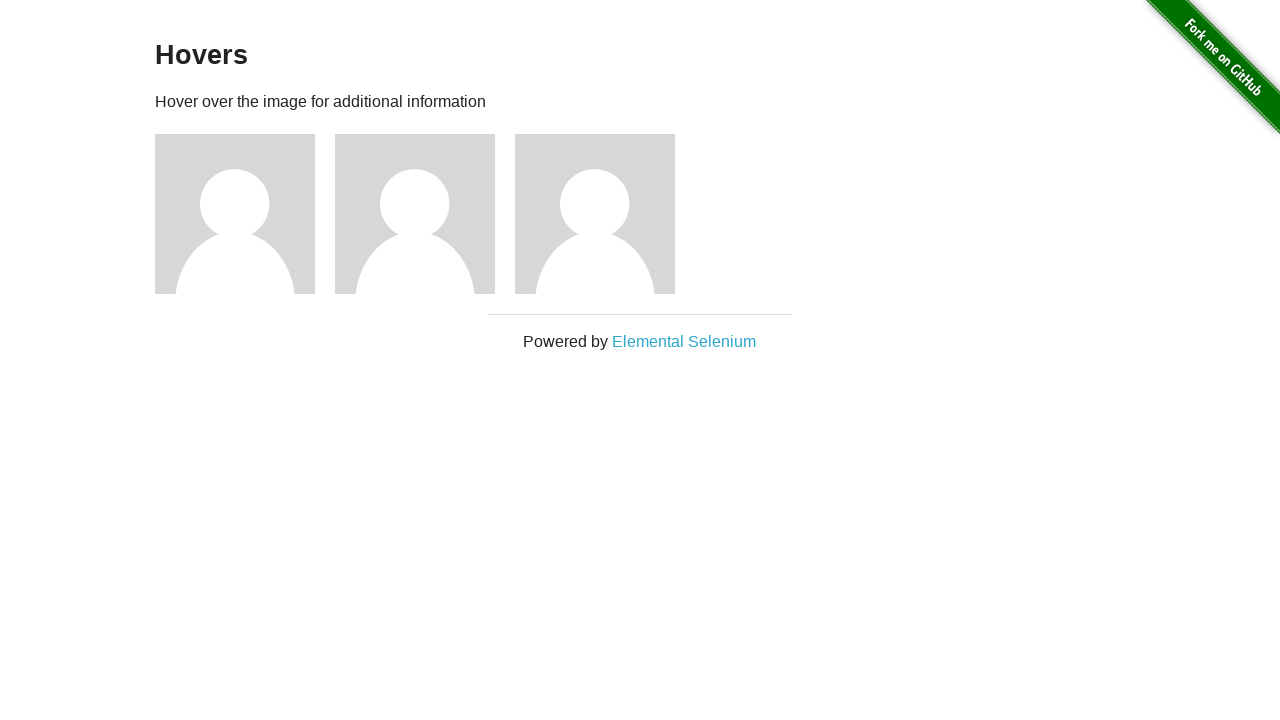

Hovered over the second user image at (415, 214) on xpath=//*[@id='content']/div/div[2]/img
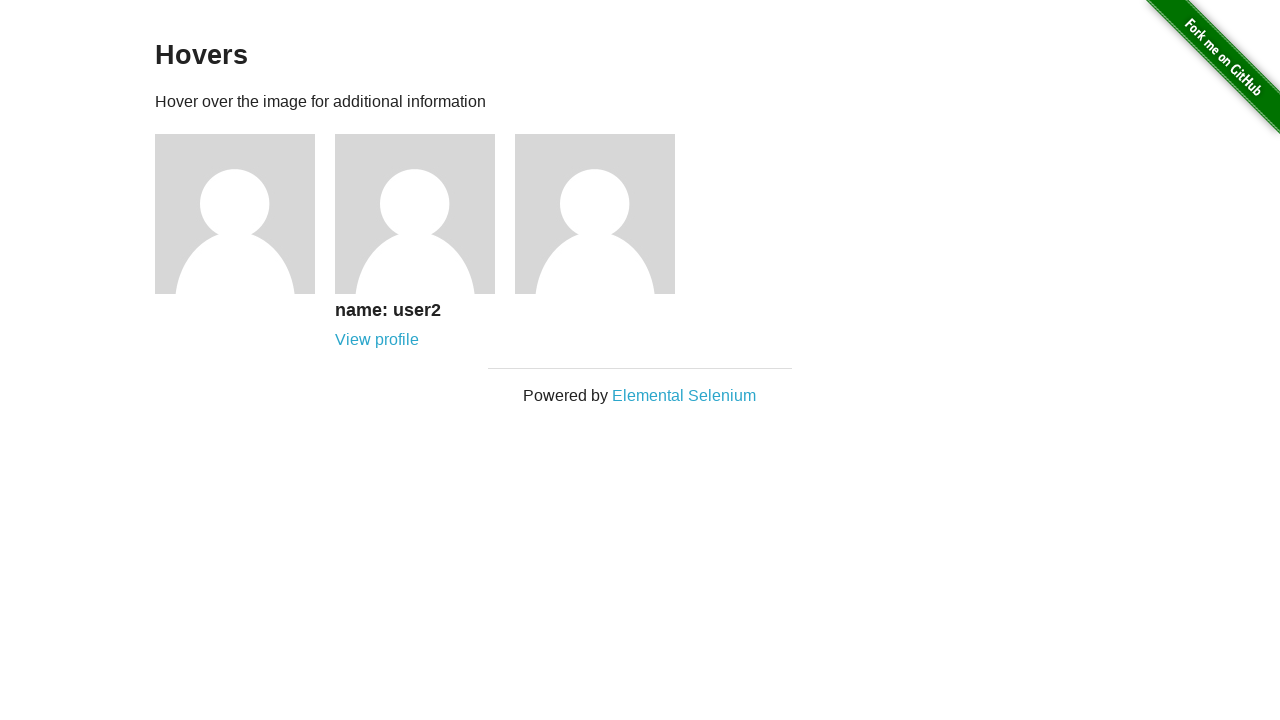

Username 'user2' became visible after hover
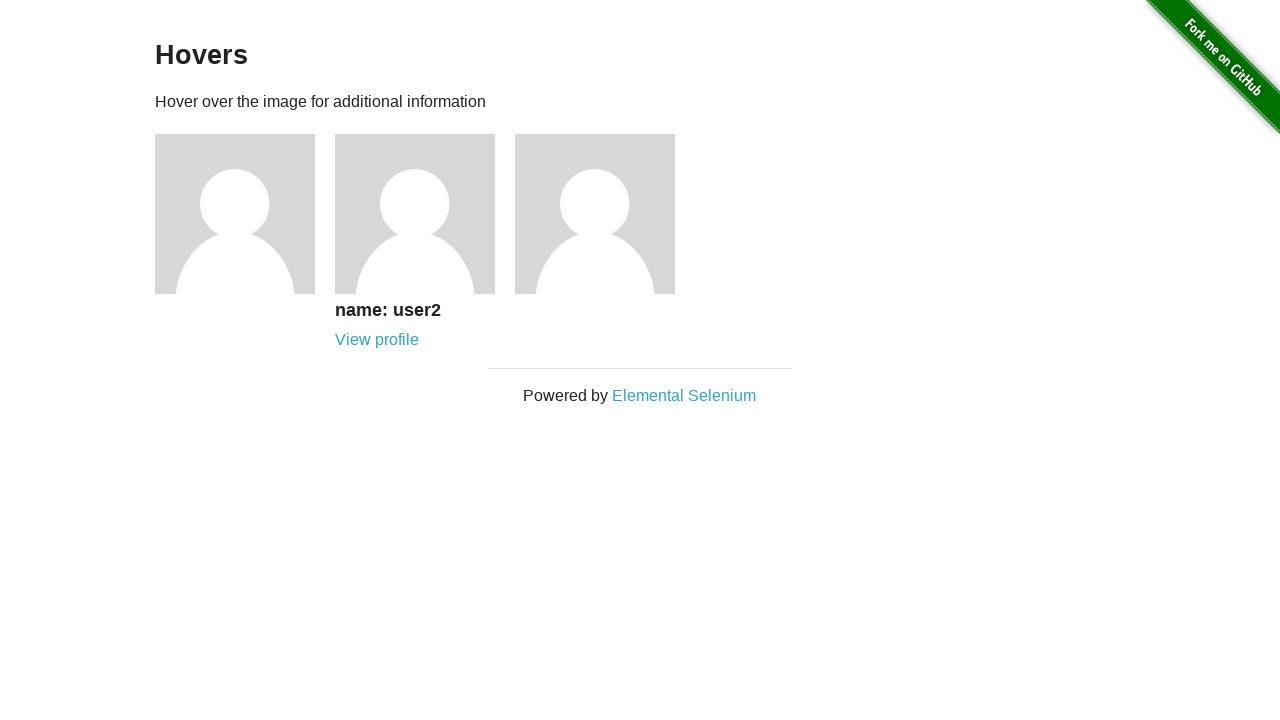

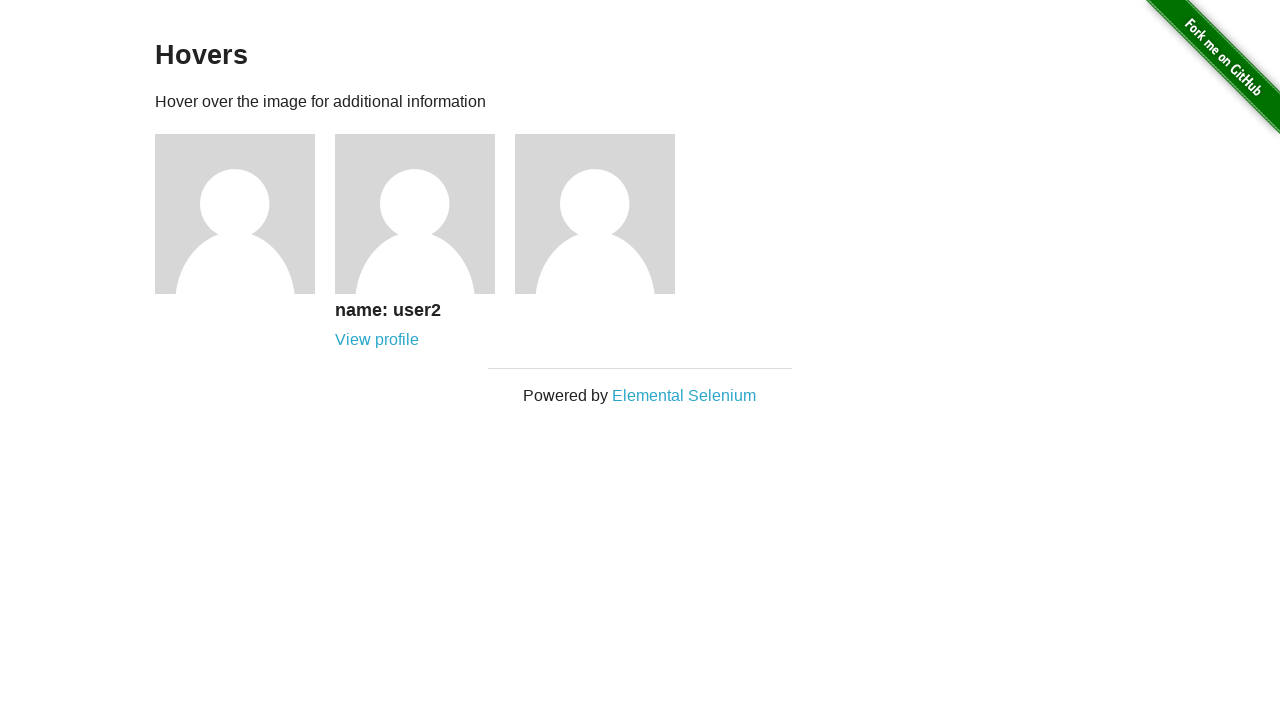